Tests the progress bar functionality by clicking start, waiting for completion, then clicking reset to verify the progress bar resets

Starting URL: https://demoqa.com/progress-bar

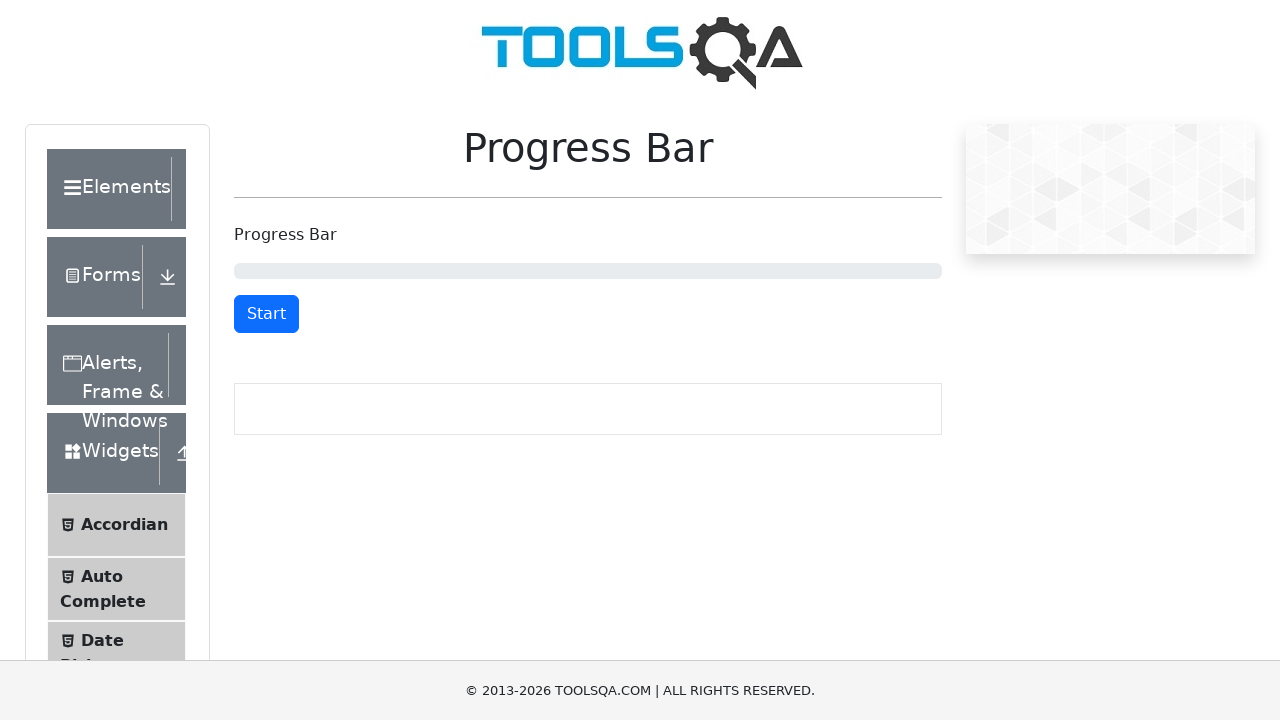

Clicked start button to begin progress bar at (266, 314) on button#startStopButton
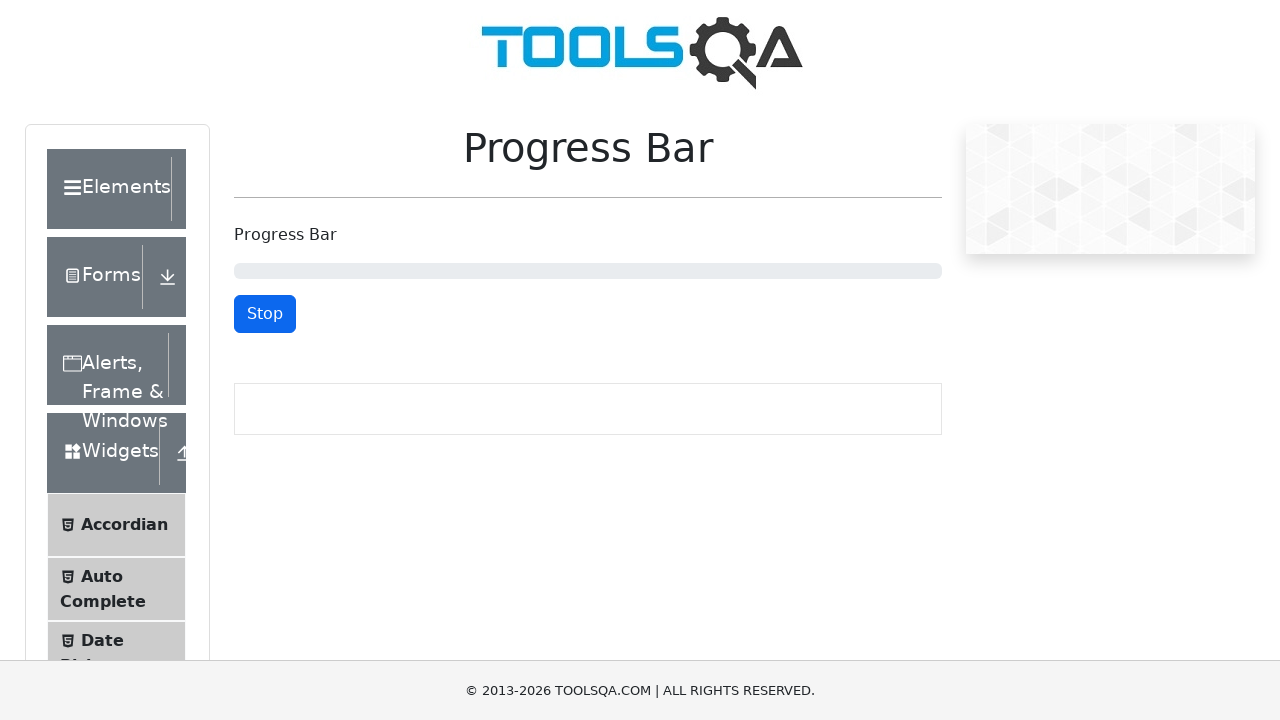

Progress bar completed and reset button appeared
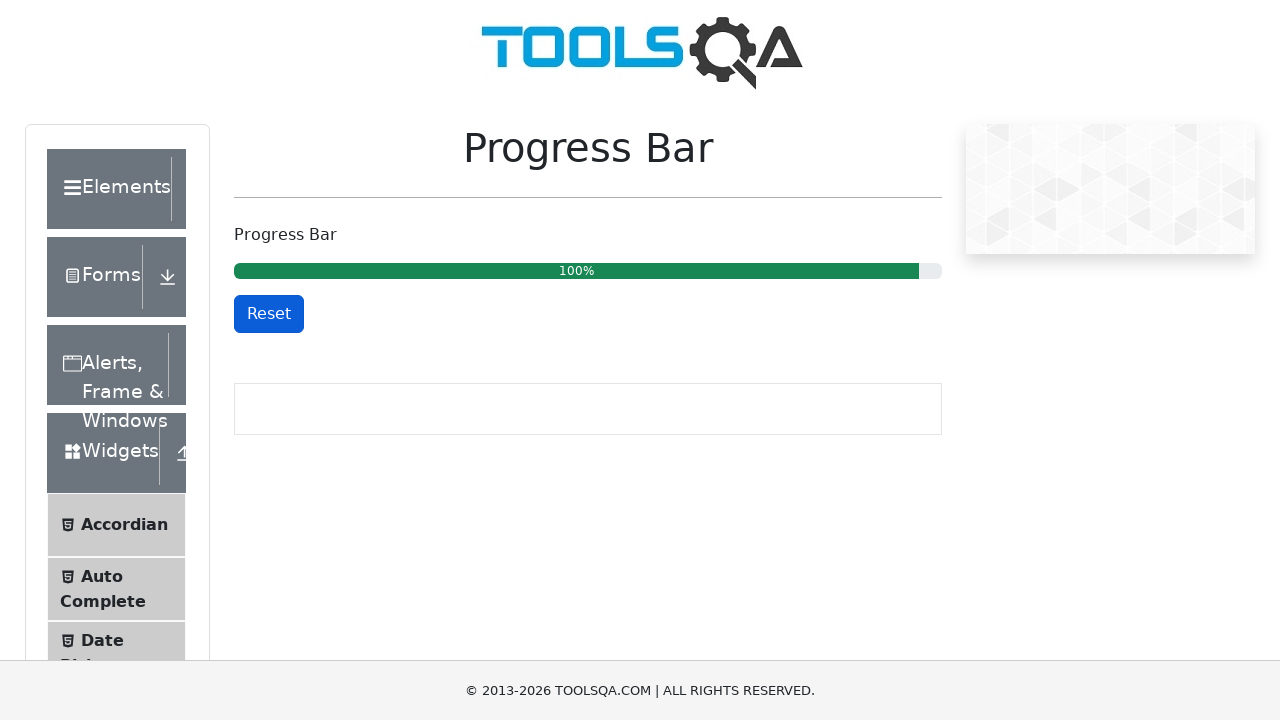

Clicked reset button to reset progress bar at (269, 314) on button#resetButton
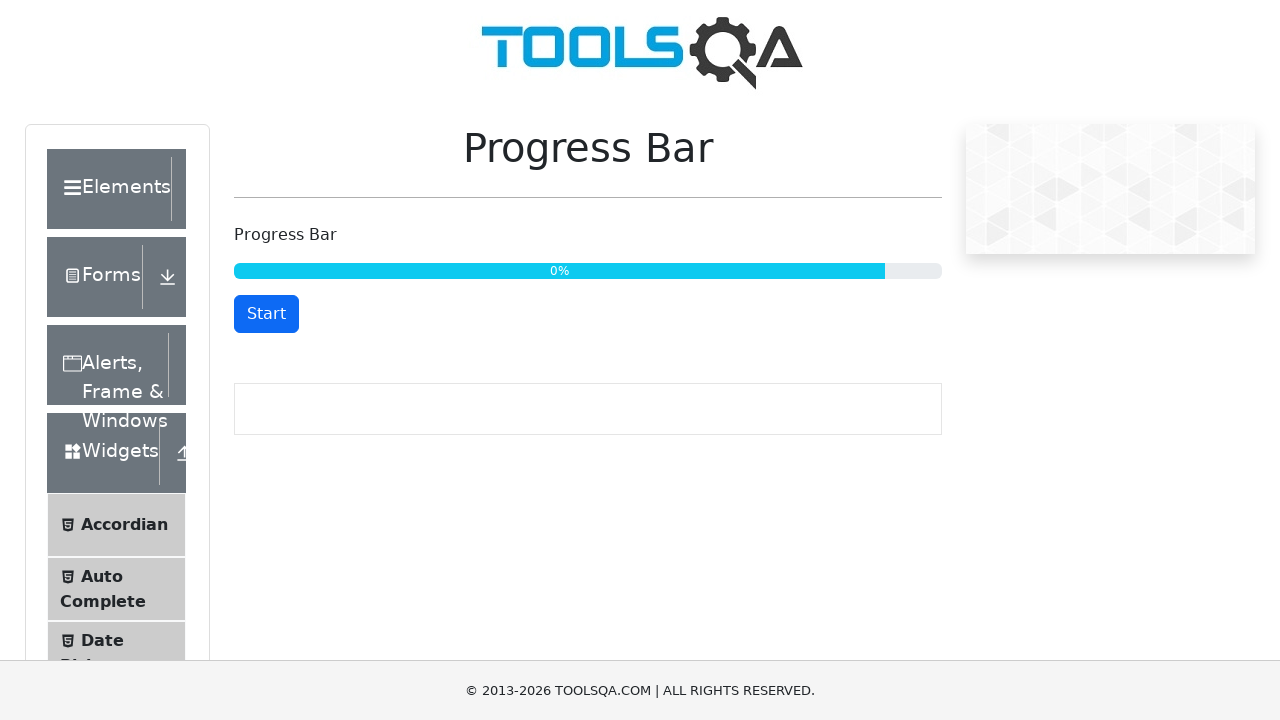

Progress bar reset and start button reappeared
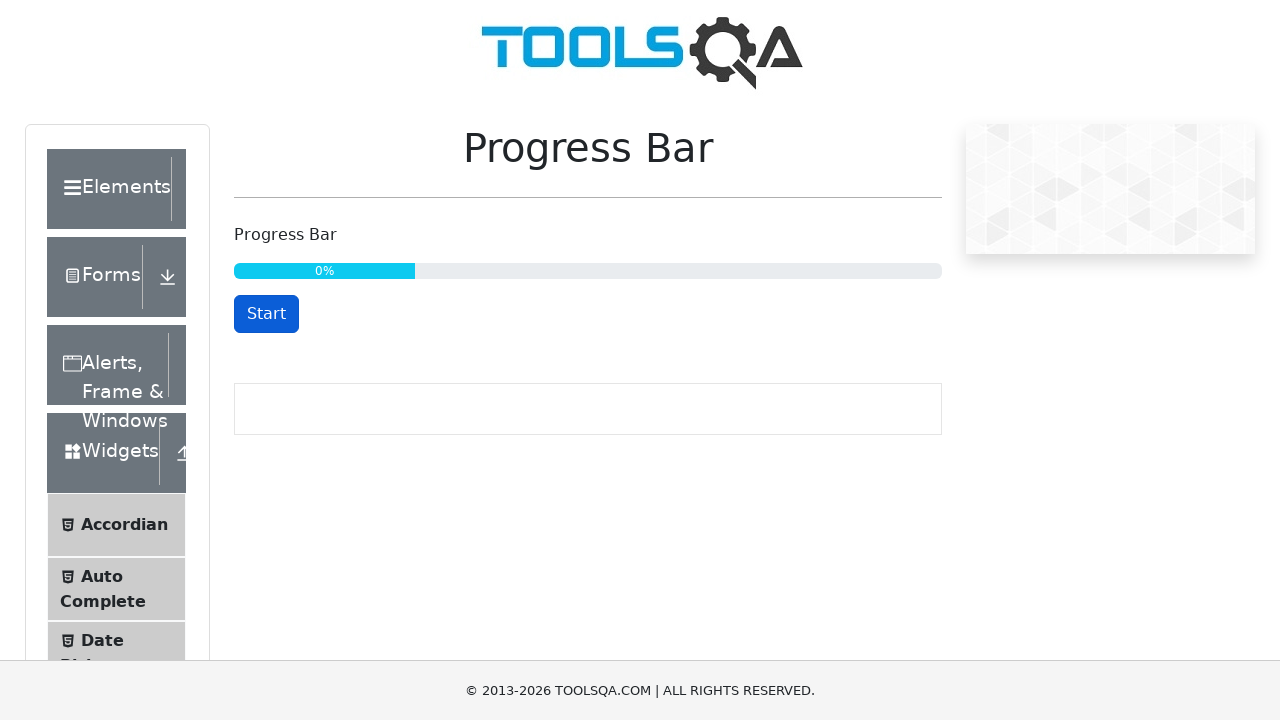

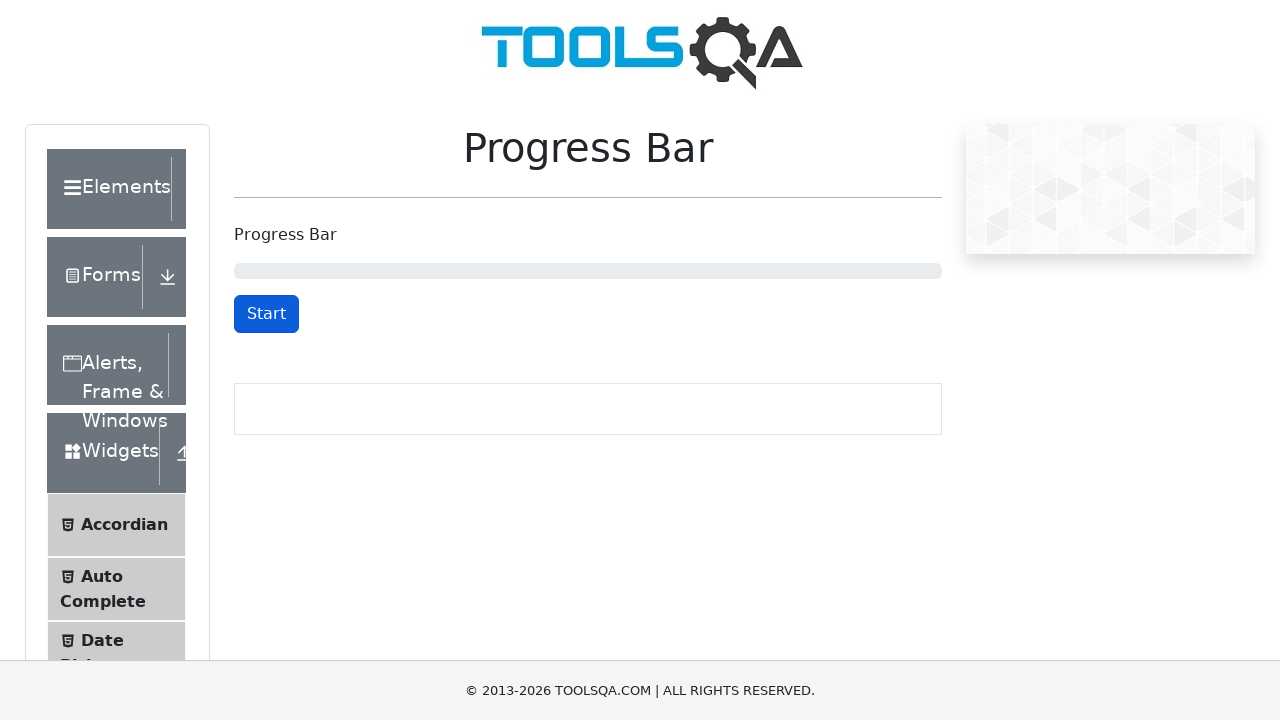